Tests an electric warm floor calculator by filling in floor dimensions and heat loss parameters, selecting room and heating types from dropdowns, and verifying the calculated results.

Starting URL: https://kermi-fko.ru/raschety/Calc-Rehau-Solelec.aspx

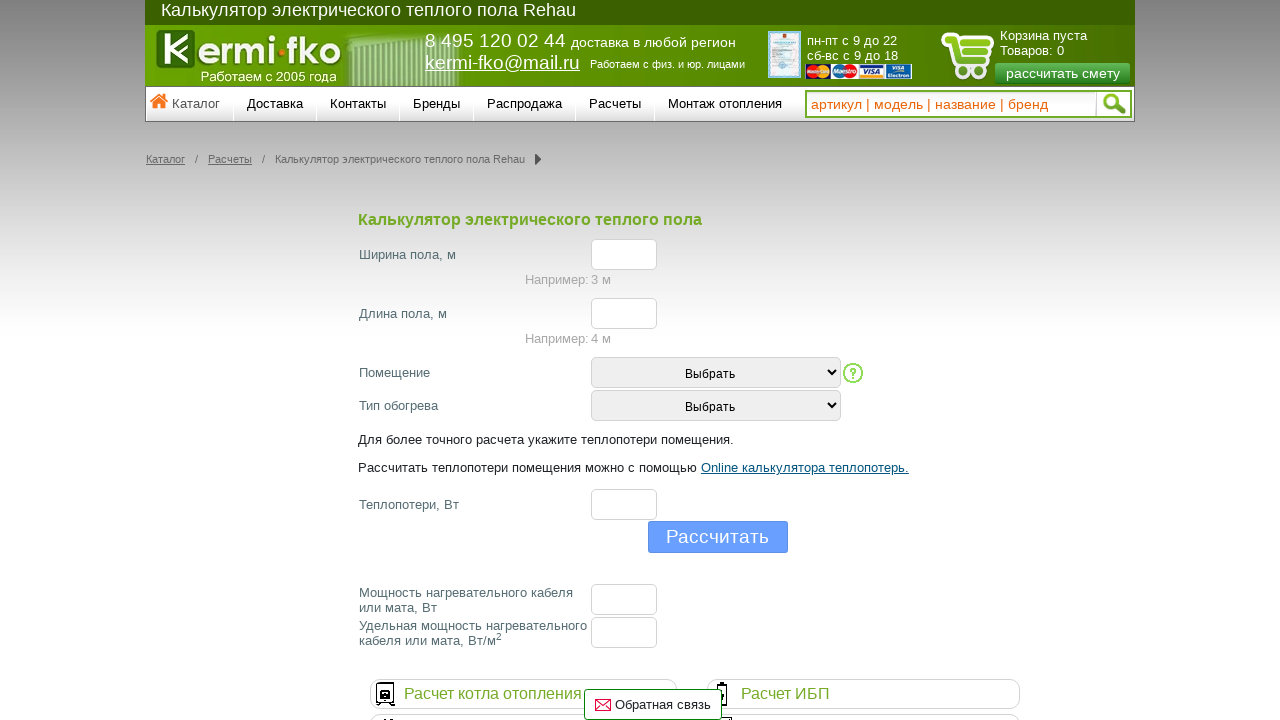

Filled floor width parameter with value '10' on #el_f_width
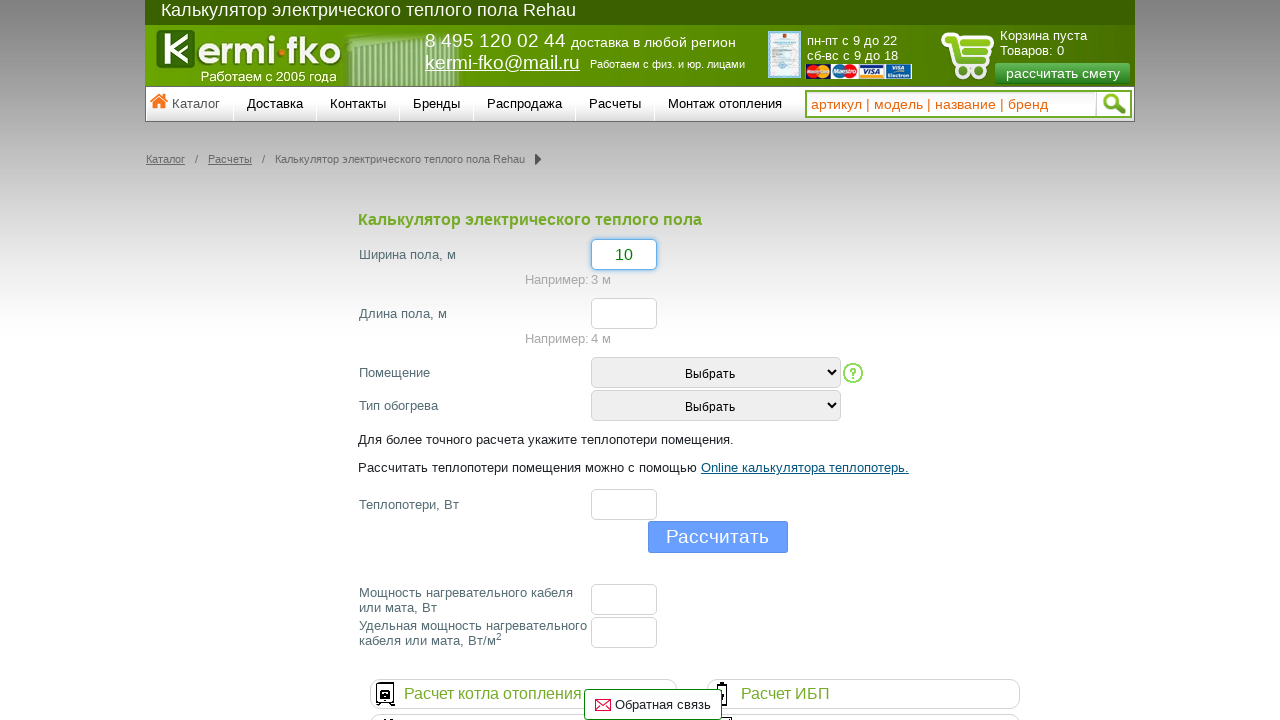

Filled floor length parameter with value '10' on #el_f_lenght
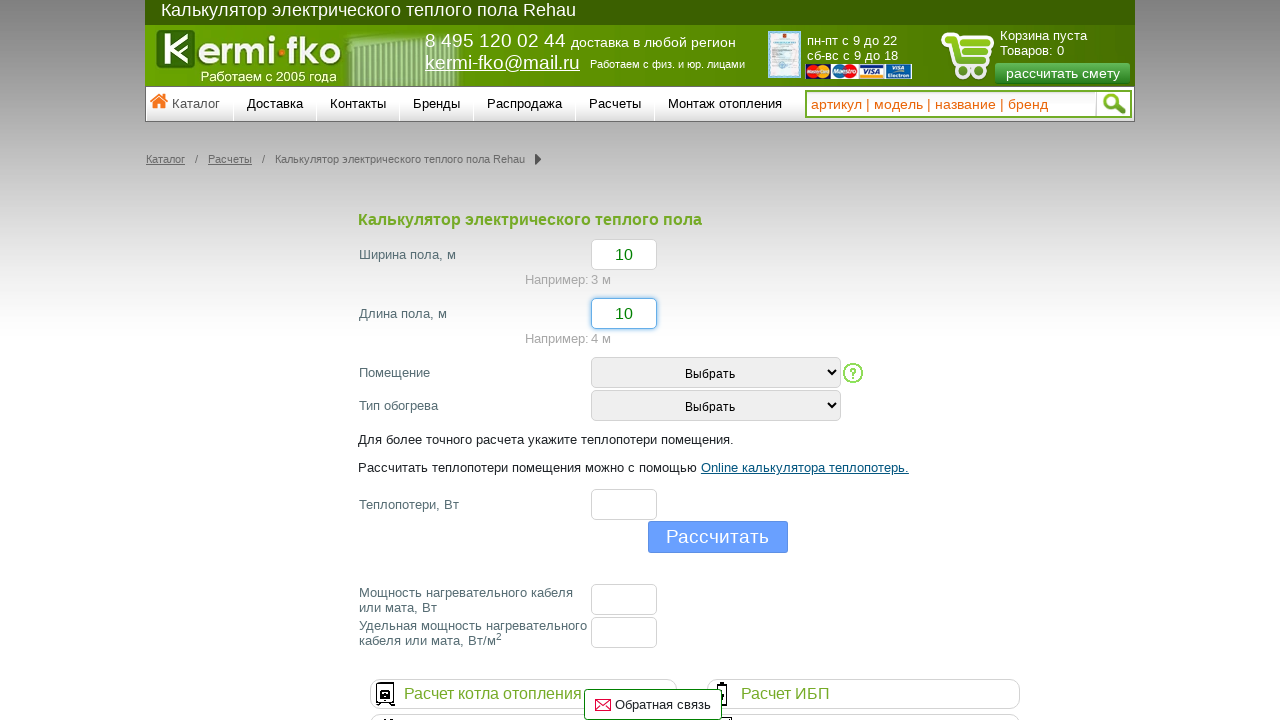

Filled heat losses parameter with value '300' on #el_f_losses
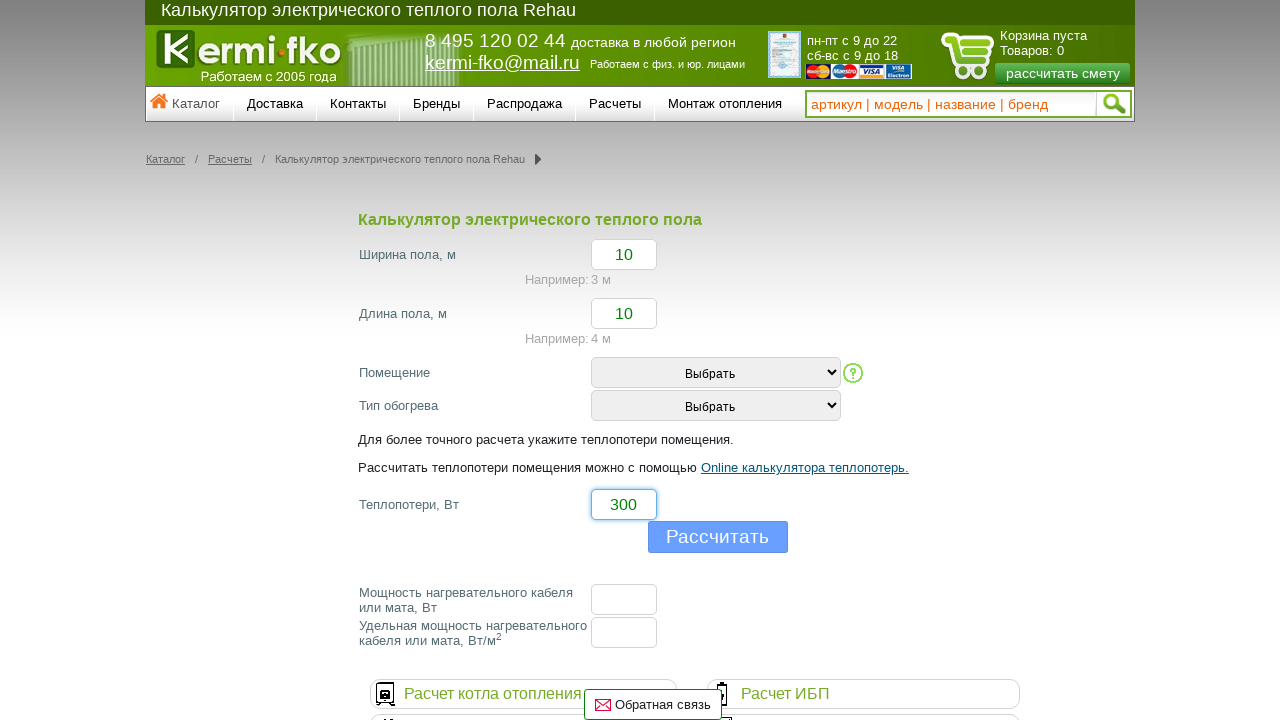

Selected room type 'Кухня или спальня' from dropdown on #room_type
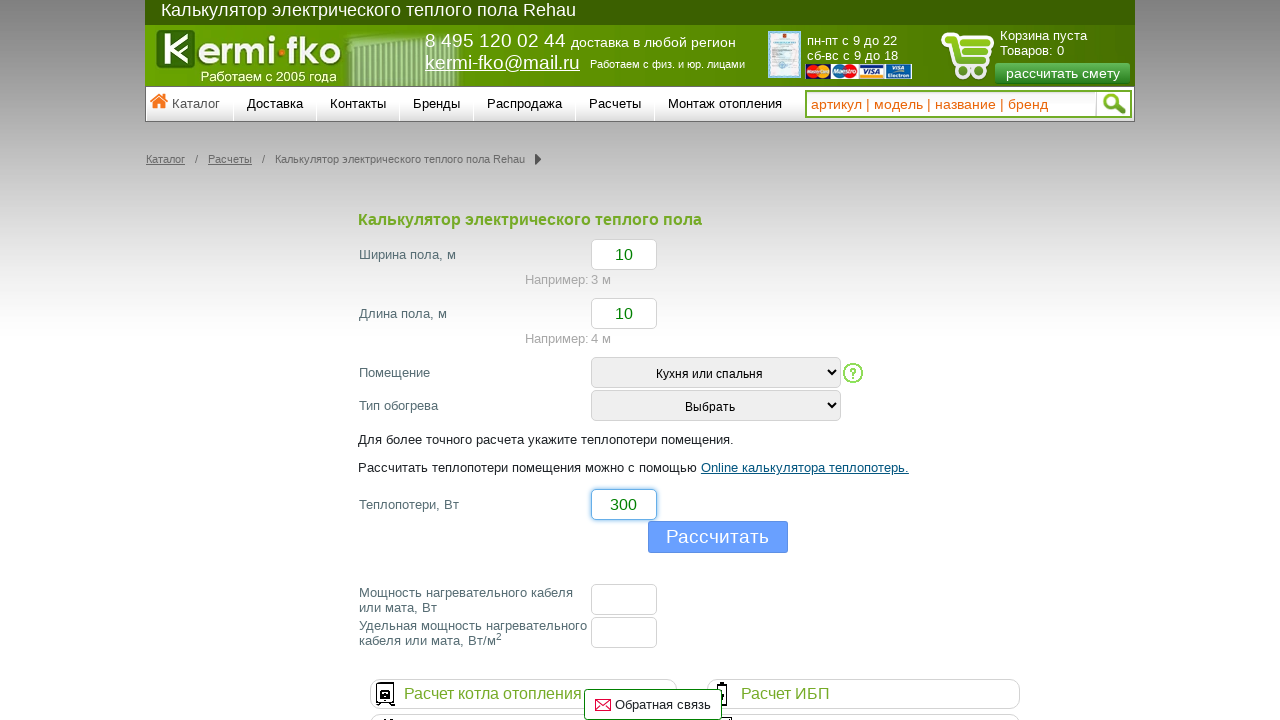

Selected heating type with value '3' from dropdown on #heating_type
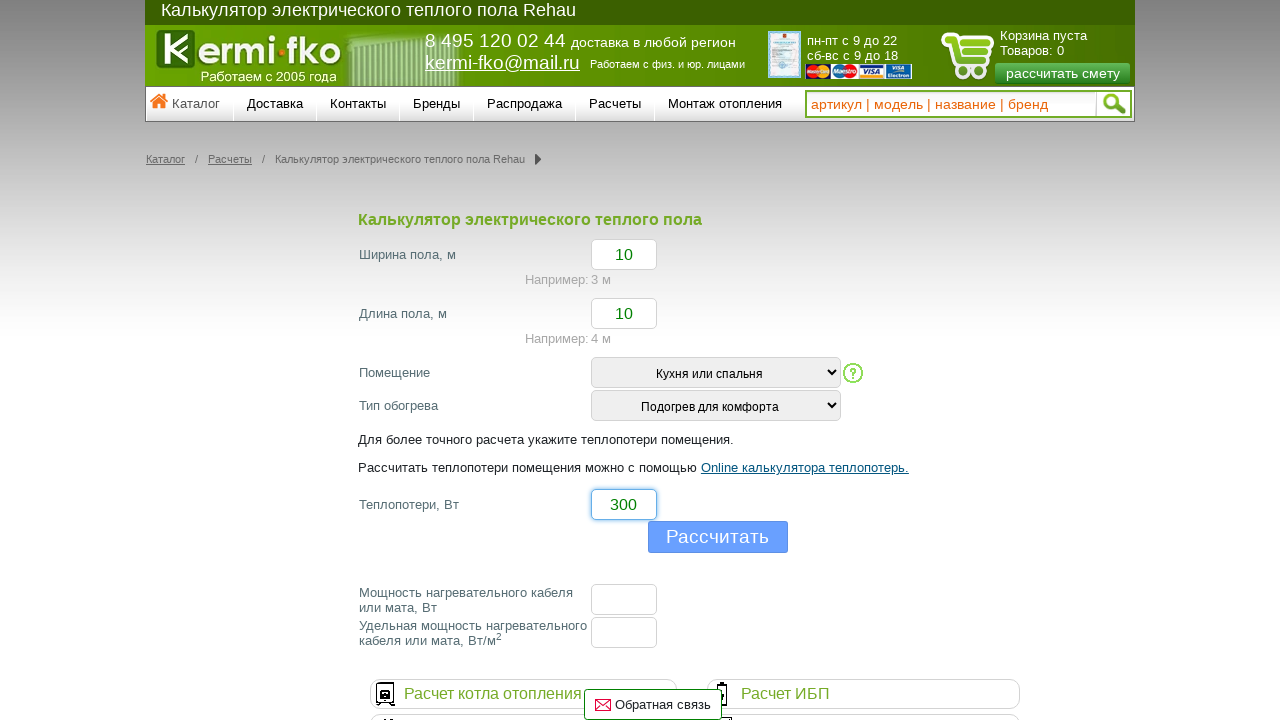

Clicked calculate button to compute warm floor results at (718, 537) on input[name='button']
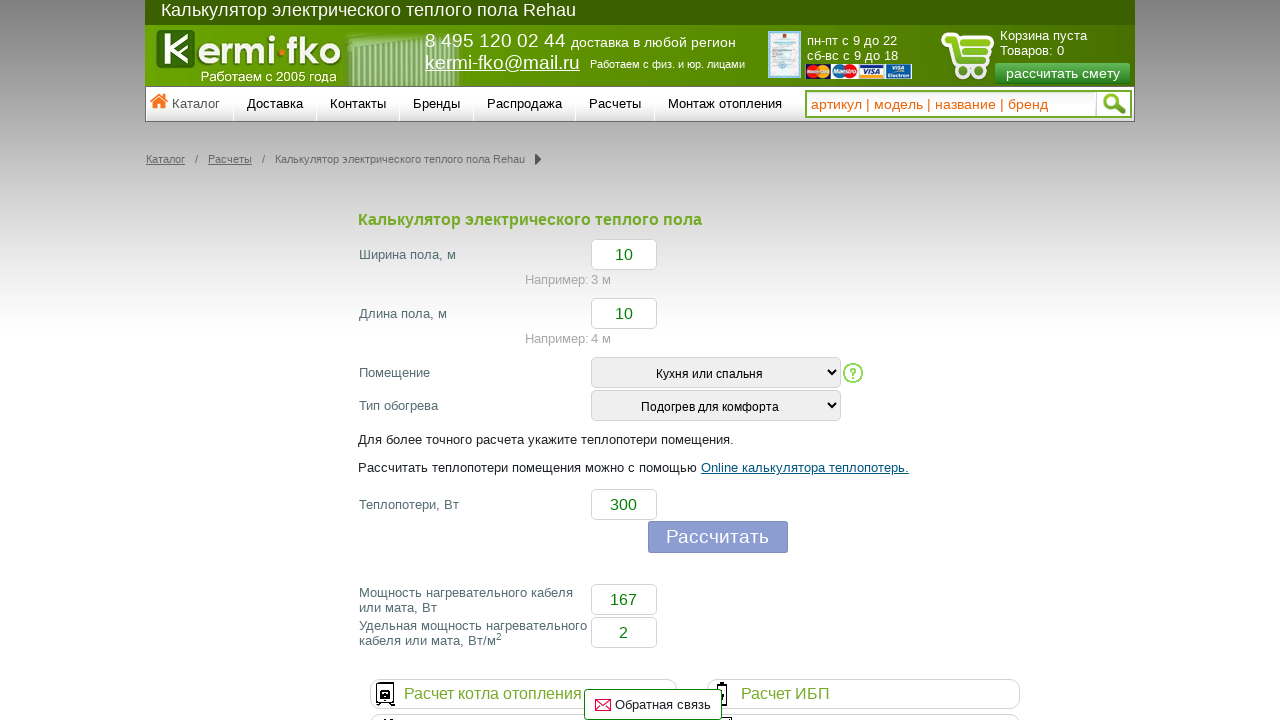

Calculation results loaded and floor cable power selector appeared
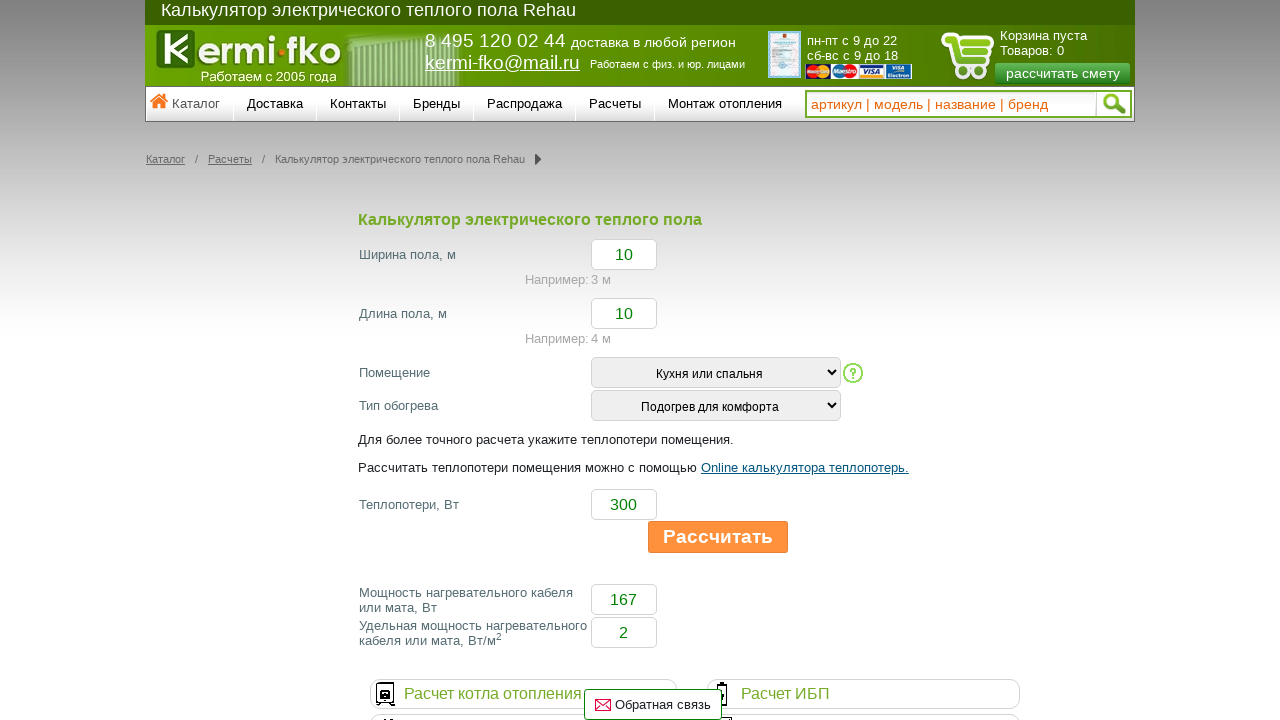

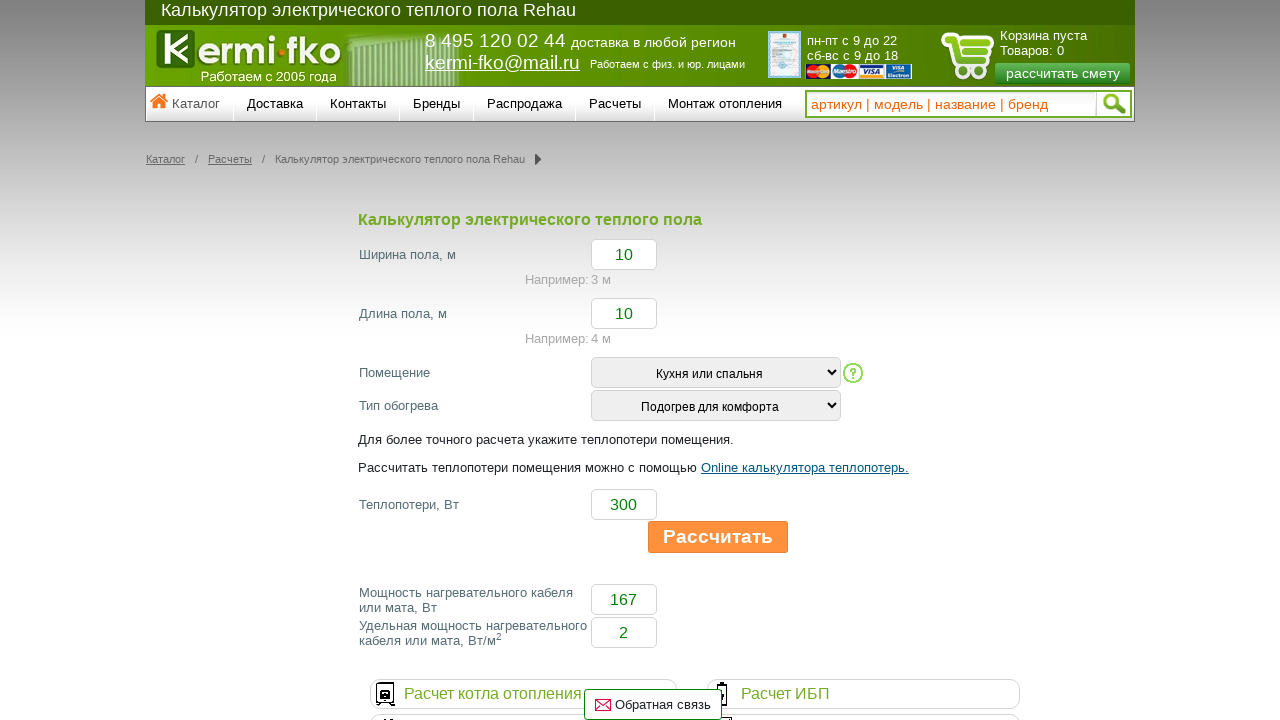